Tests a registration form by filling in first name, last name, and email fields, submitting the form, and verifying the success message.

Starting URL: http://suninjuly.github.io/registration1.html

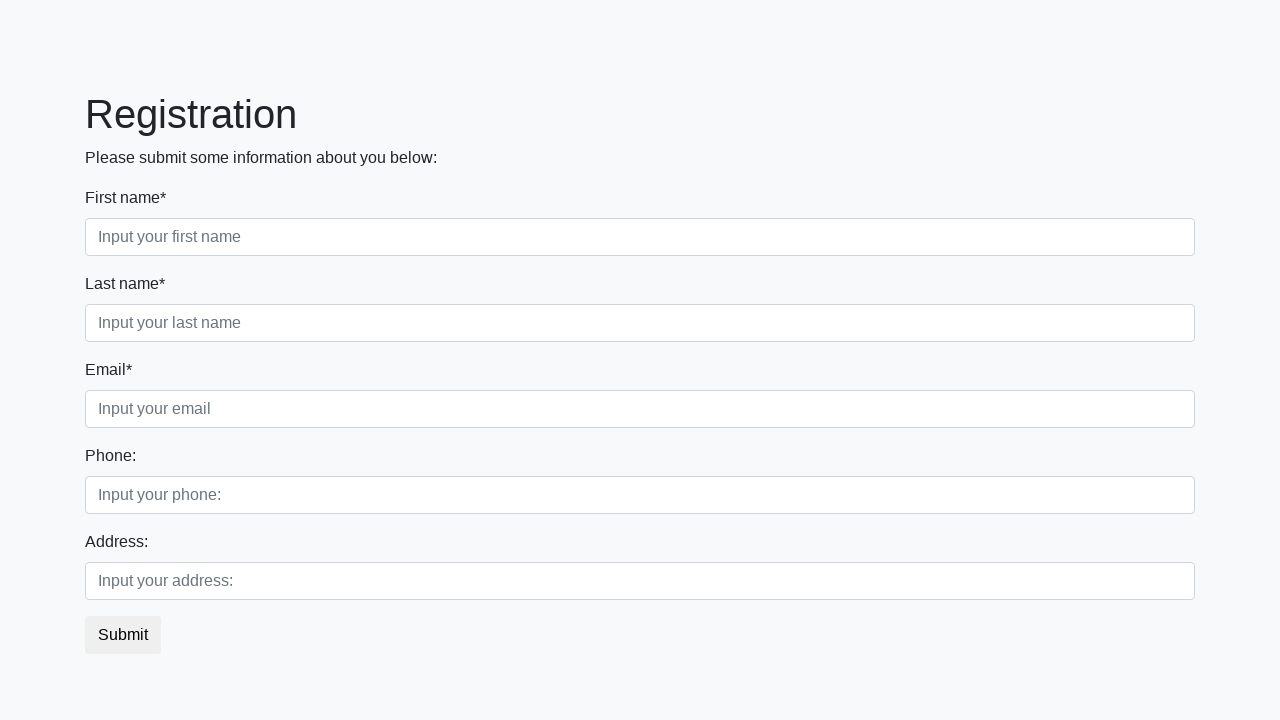

Filled first name field with 'John' on div.first_block div.form-group.first_class input.form-control.first
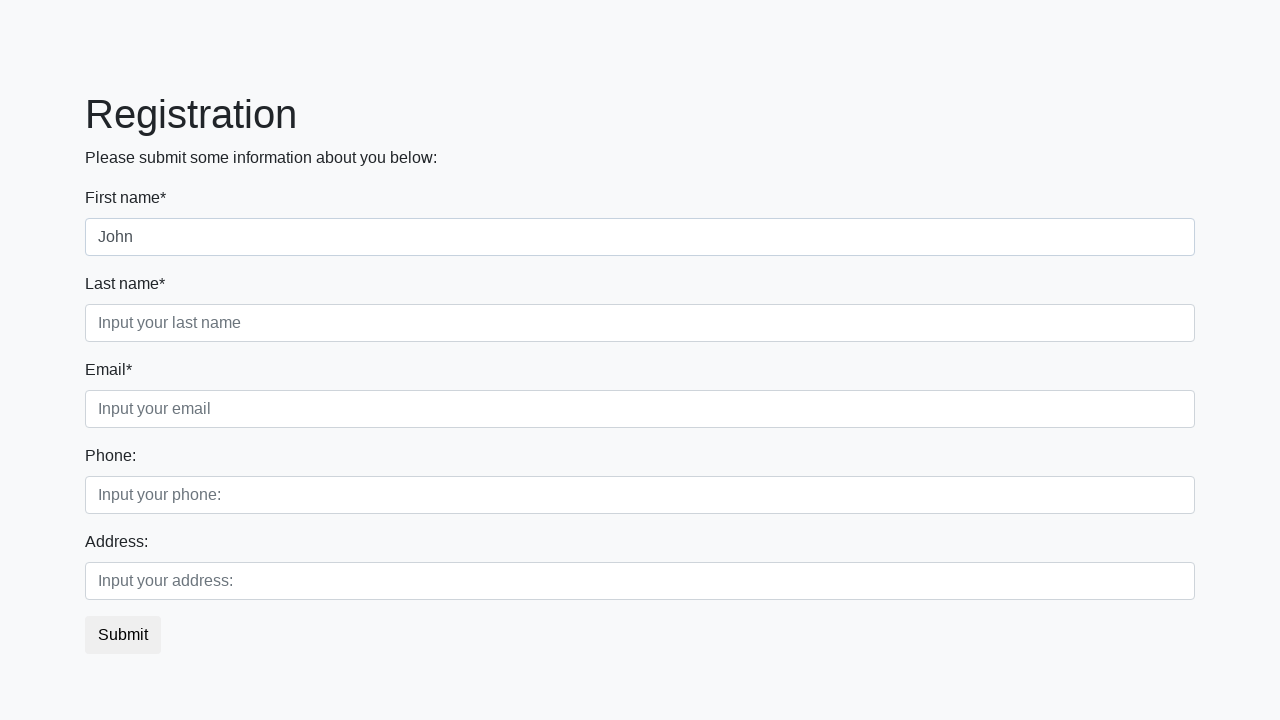

Filled last name field with 'Doe' on div.first_block div.form-group.second_class input.form-control.second
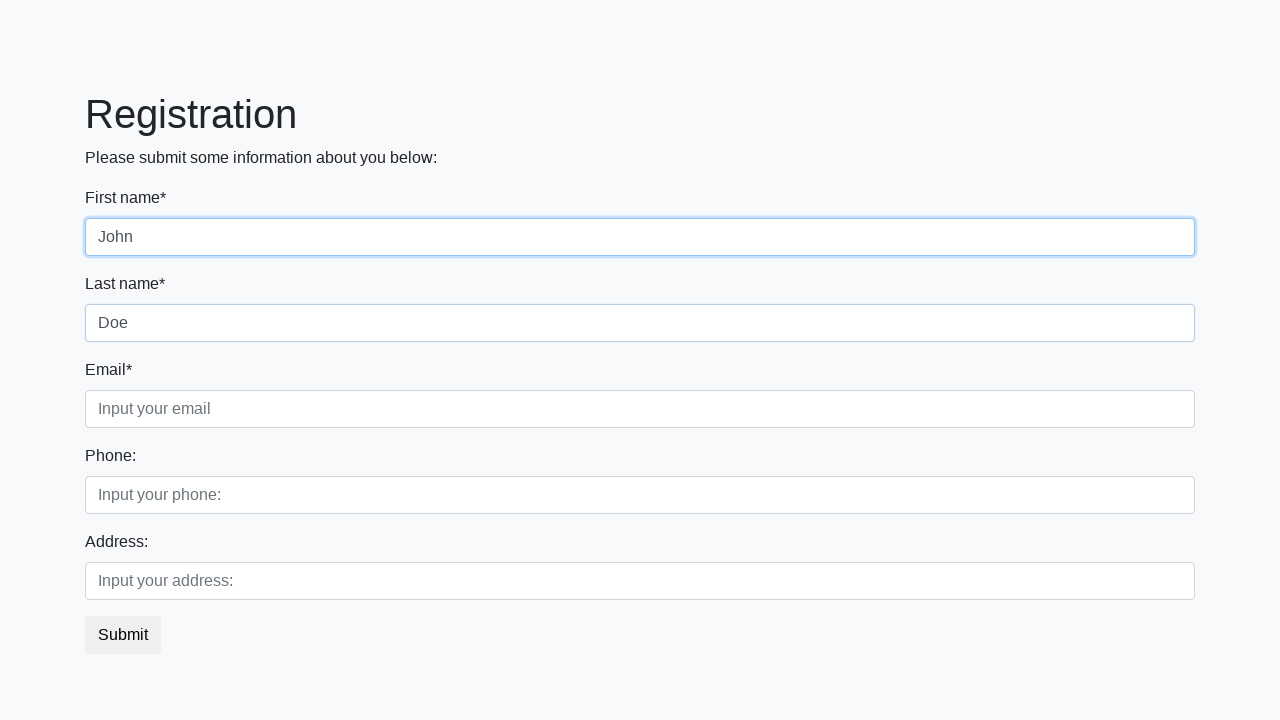

Filled email field with 'john.doe@example.com' on div.first_block div.form-group.third_class input.form-control.third
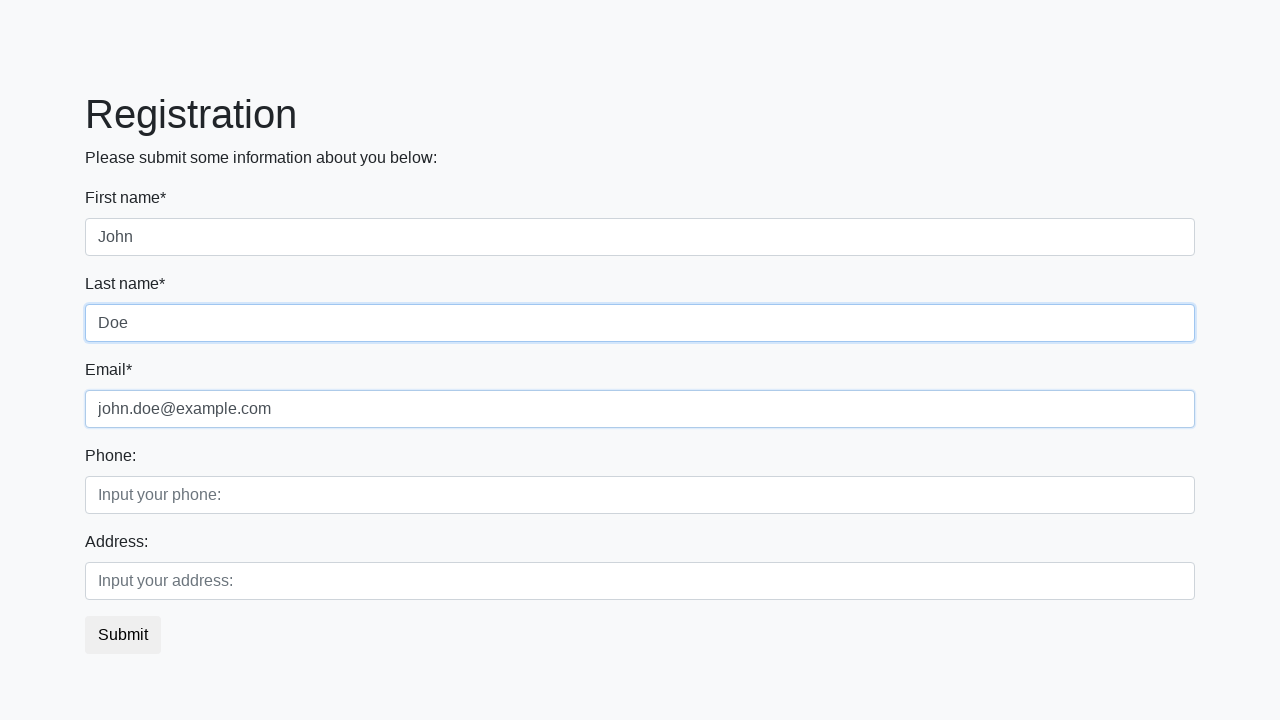

Clicked submit button to register at (123, 635) on button.btn
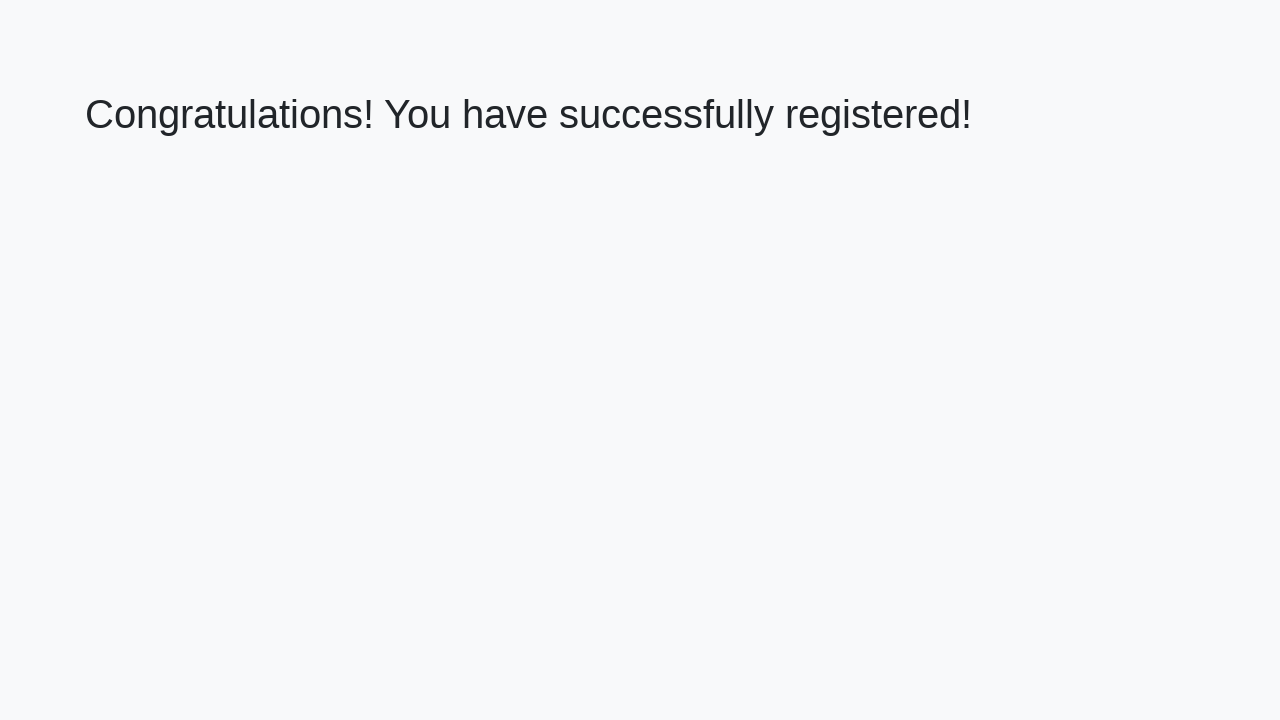

Success page loaded and h1 element appeared
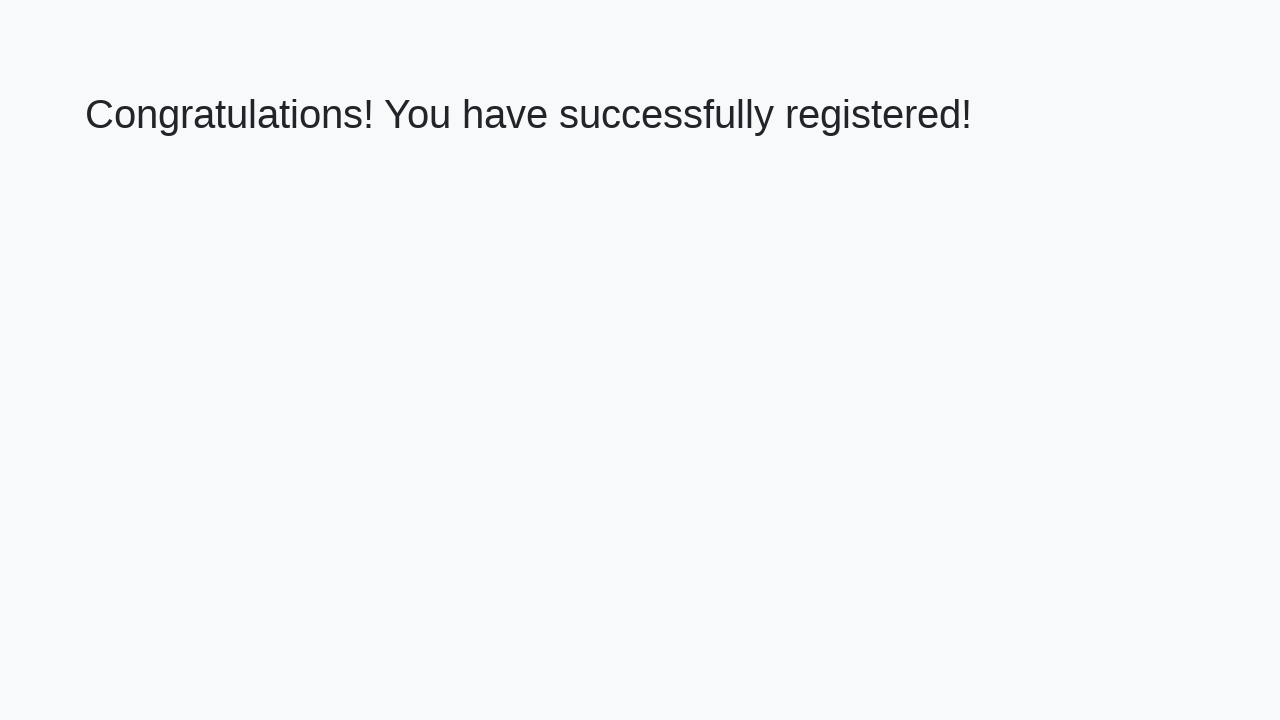

Retrieved success message text content
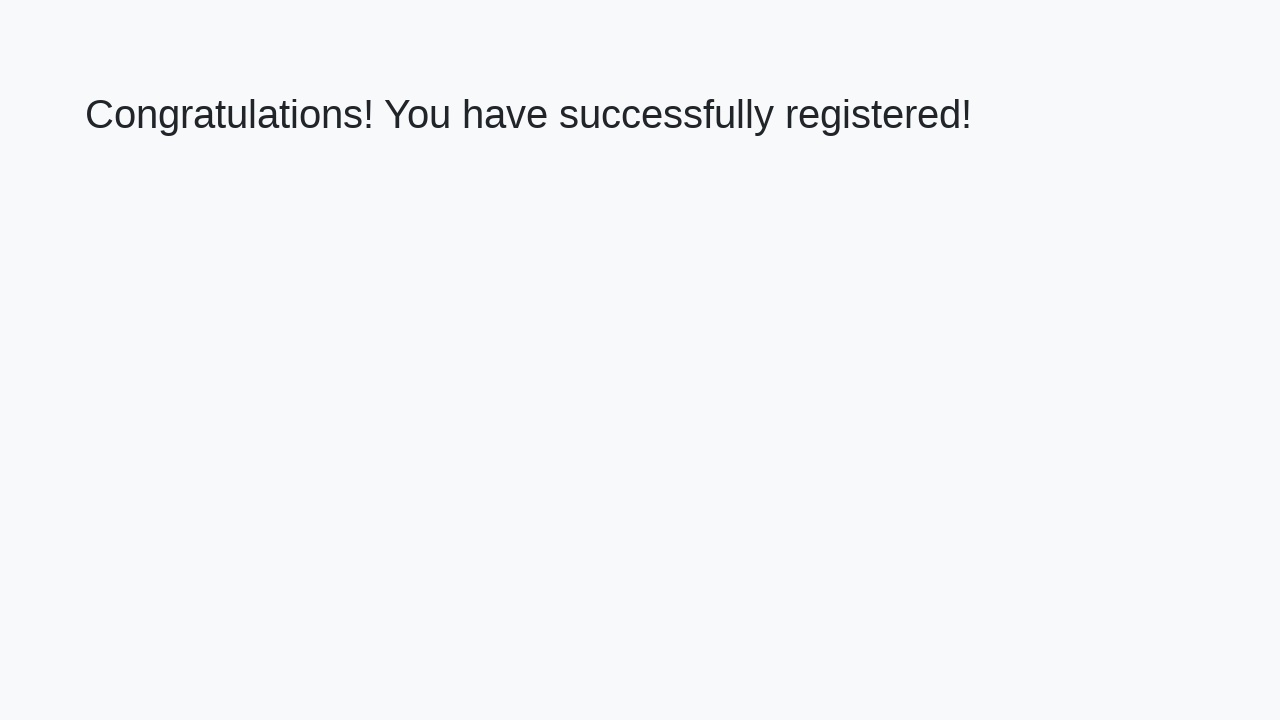

Verified success message matches expected text
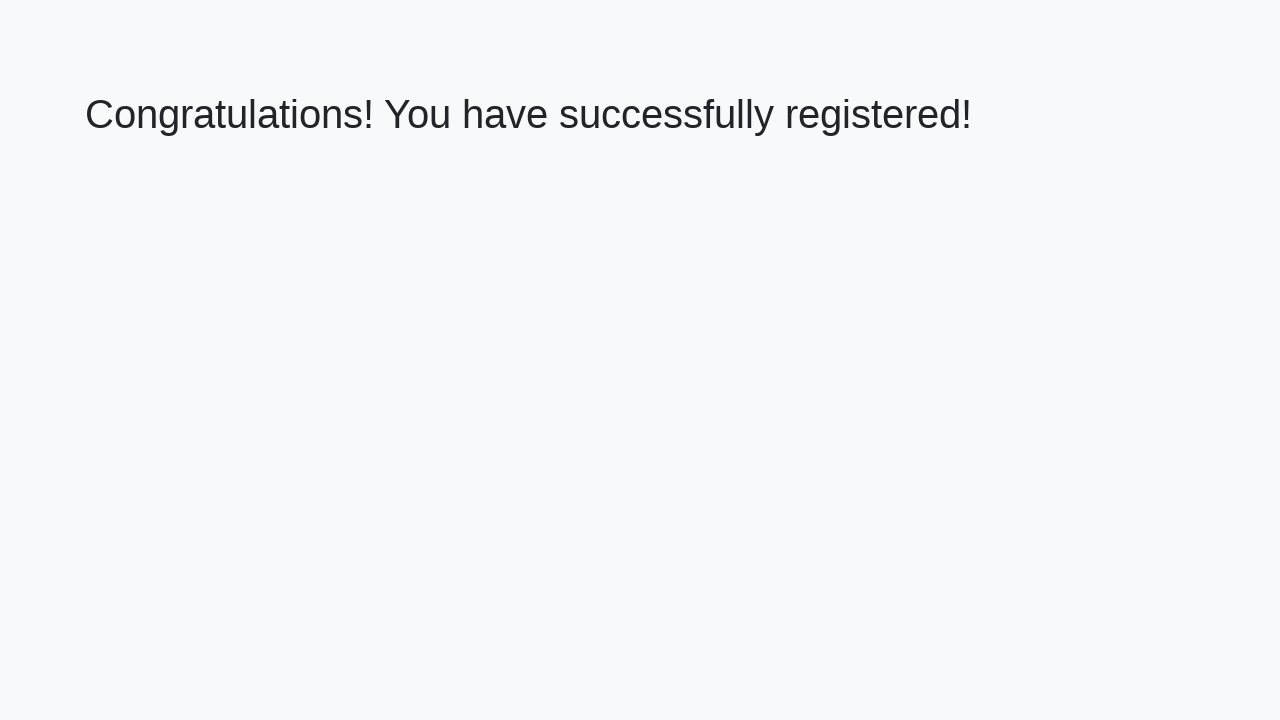

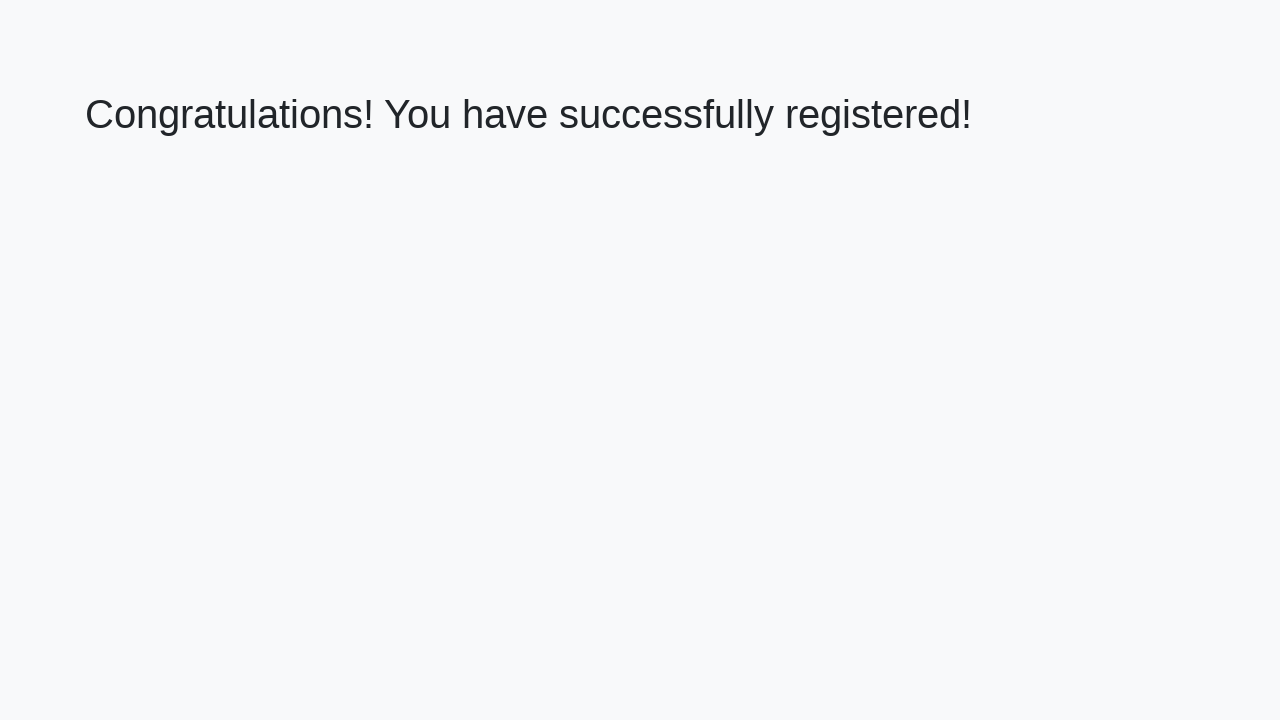